Navigates to GeeksforGeeks website and executes a JavaScript alert dialog

Starting URL: https://www.geeksforgeeks.org/

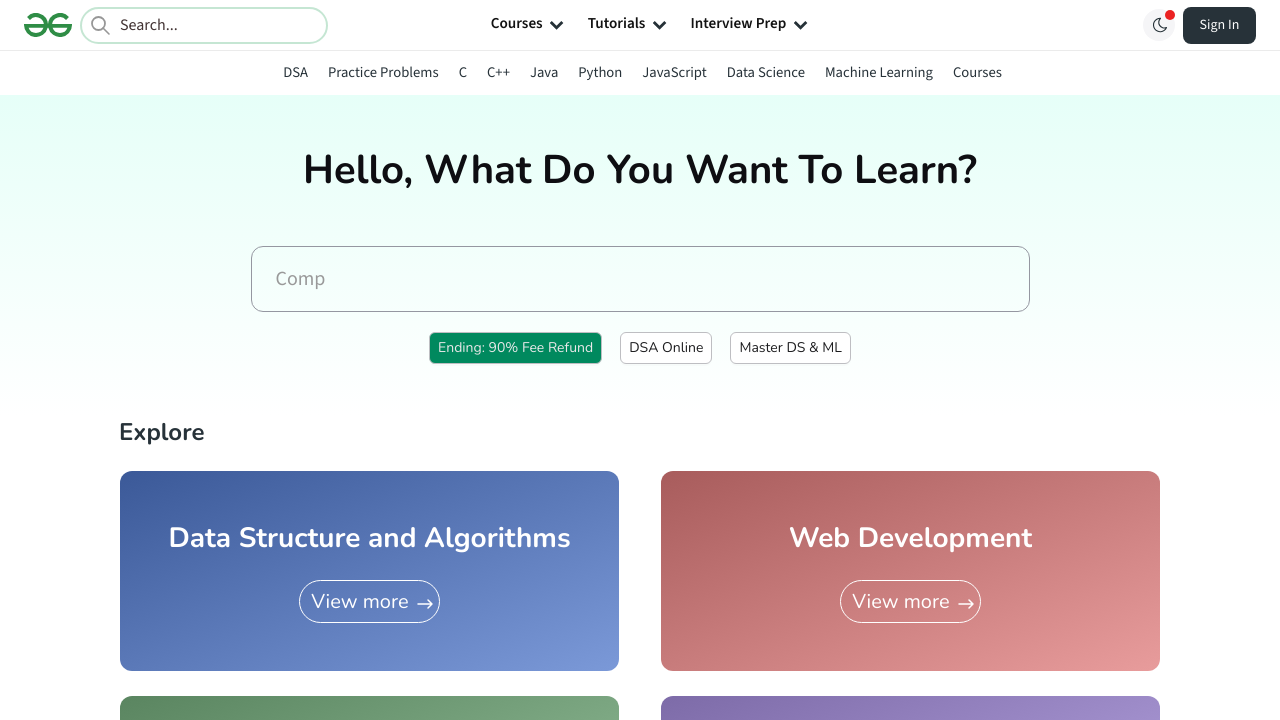

Executed JavaScript to trigger an alert dialog with message 'Alert via selenium'
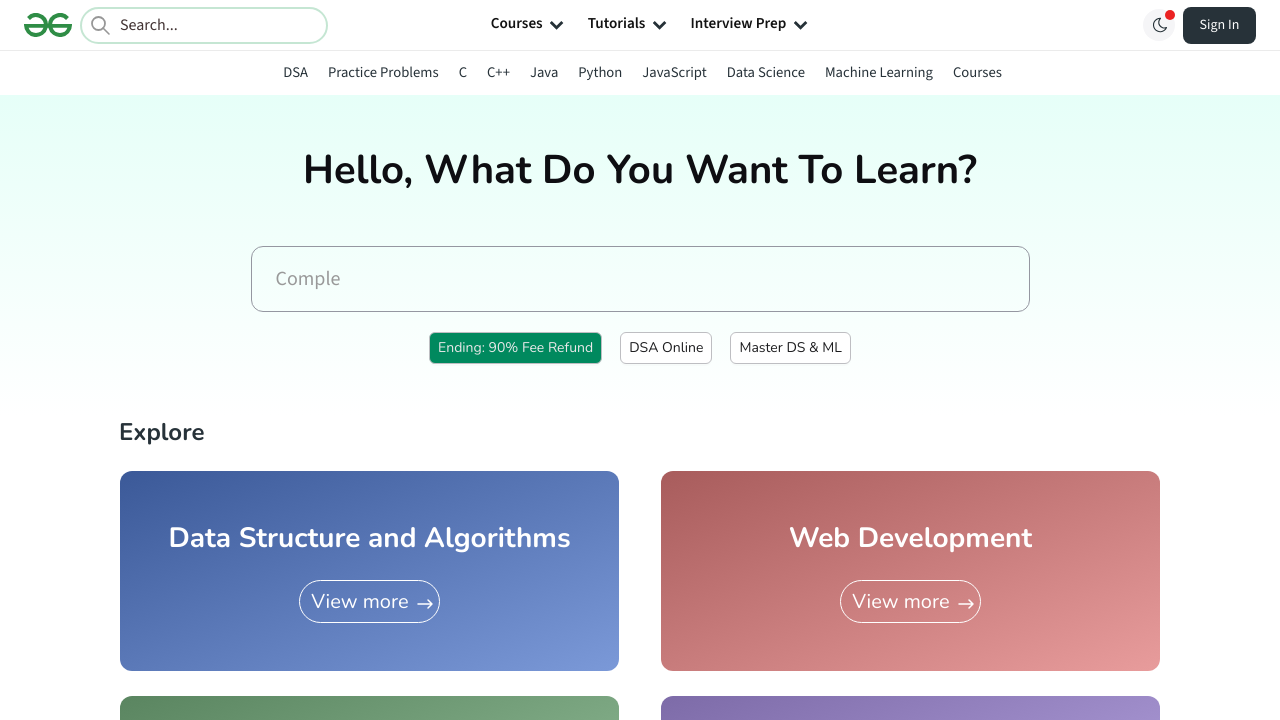

Set up event listener to automatically accept alert dialogs
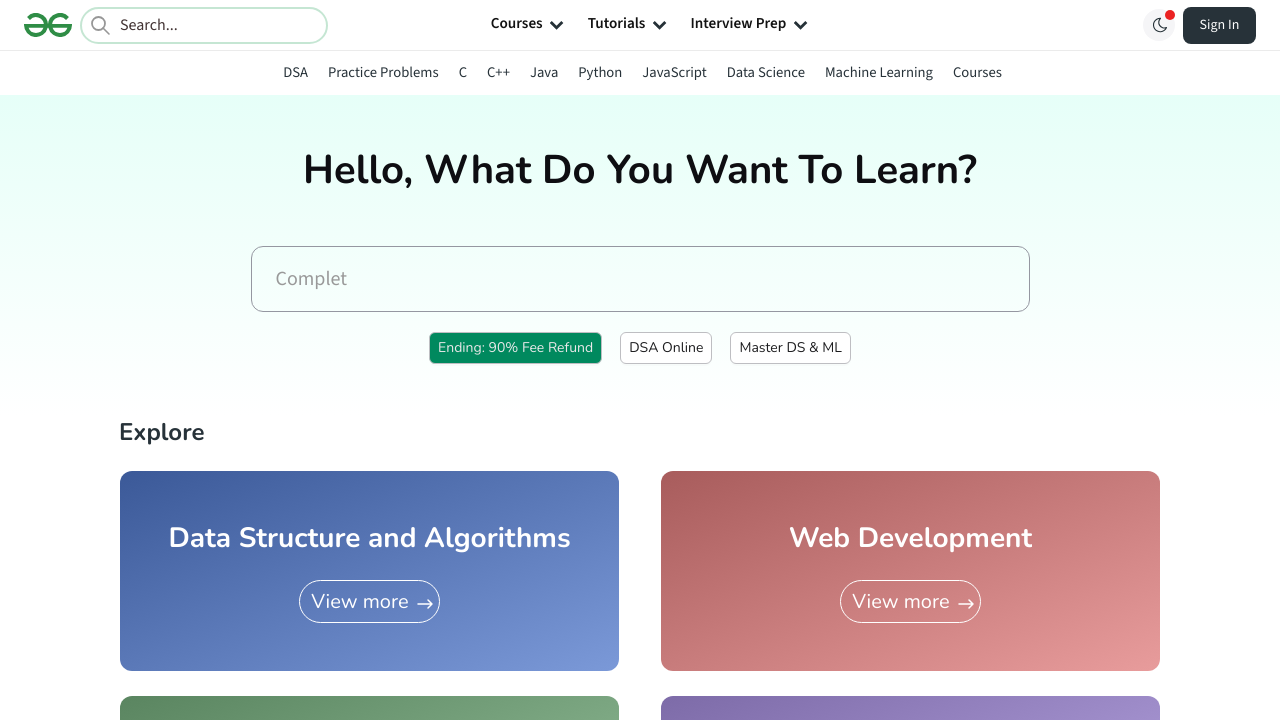

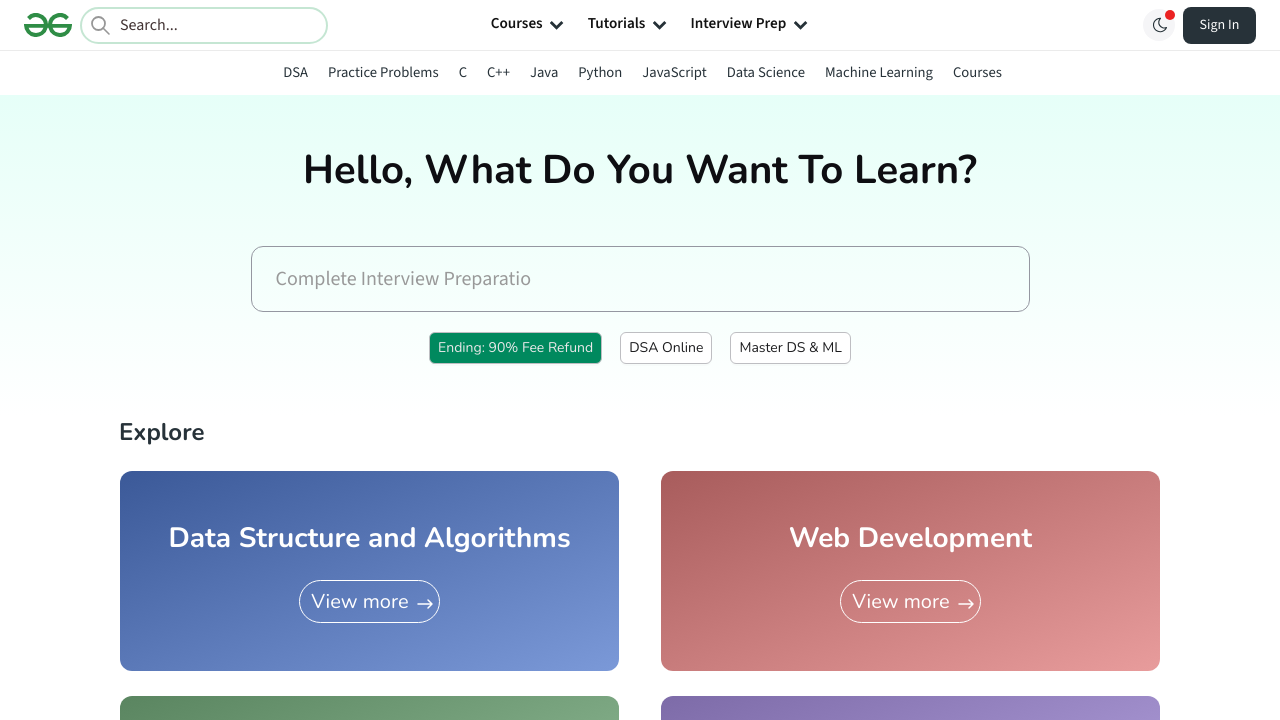